Navigates to the Rokomari book shop website and maximizes the browser window

Starting URL: https://www.rokomari.com/book

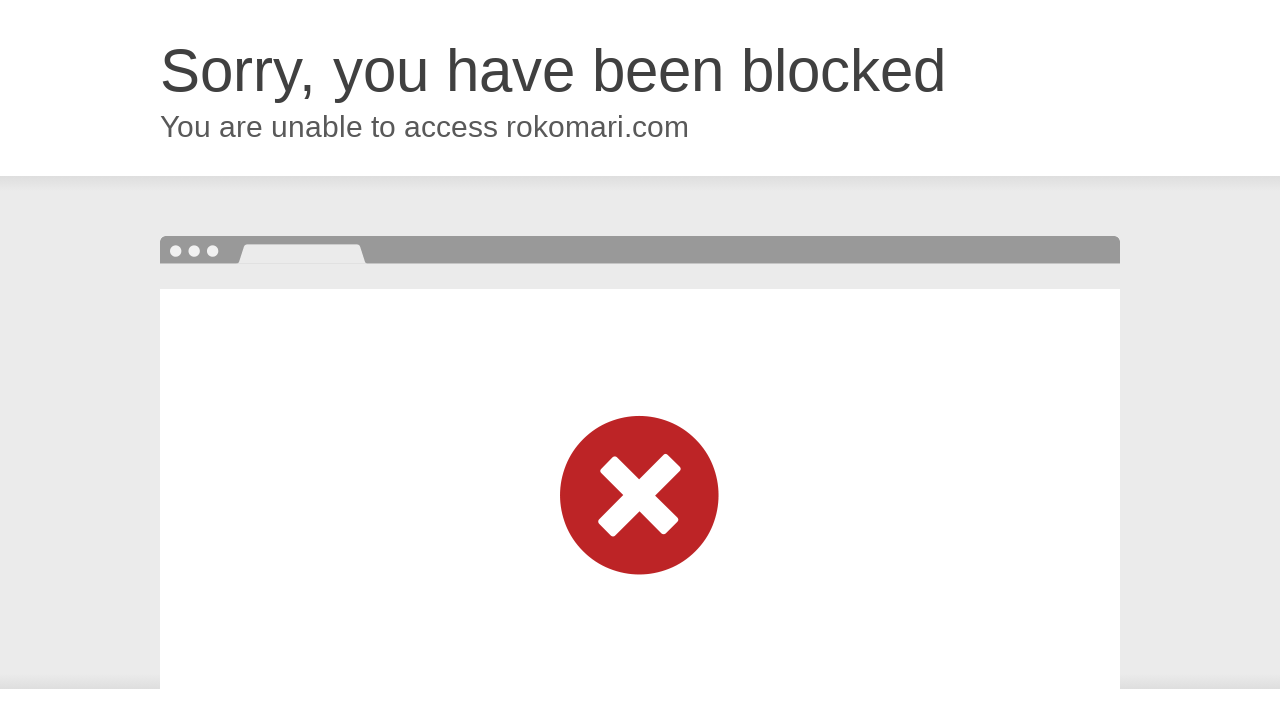

Waited 2 seconds for Rokomari book shop website to load
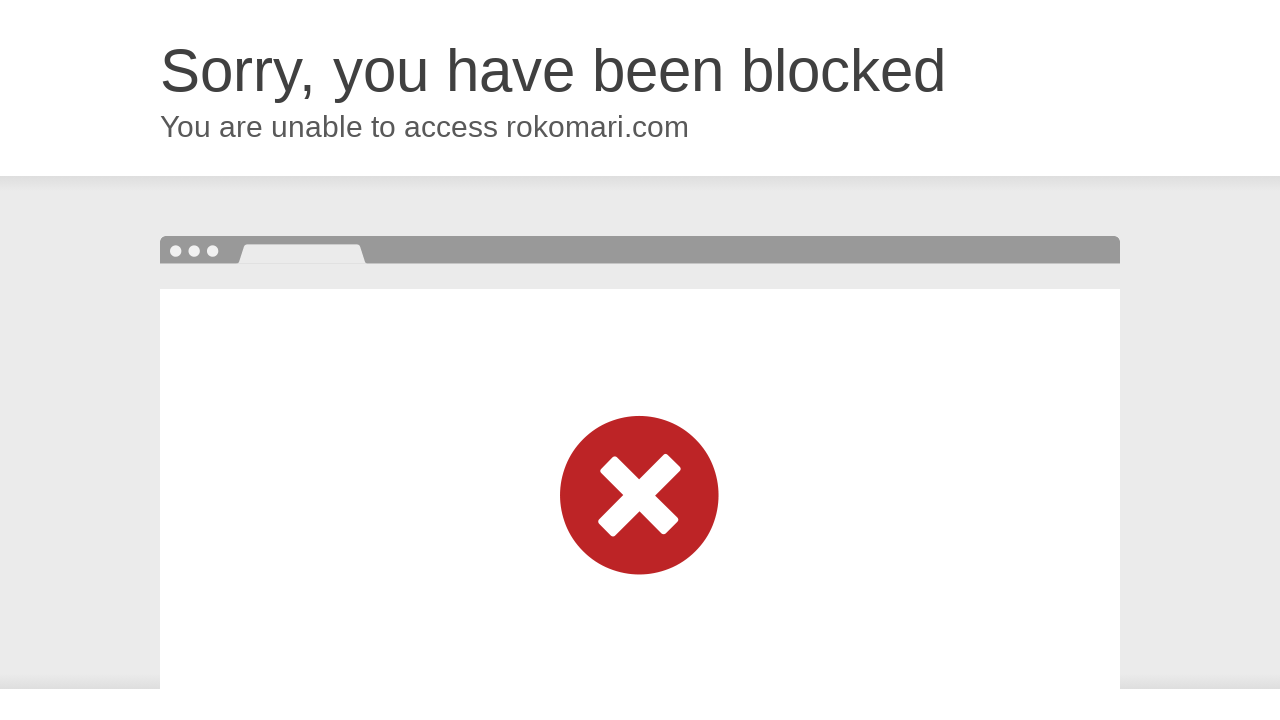

Maximized browser window to 1920x1080
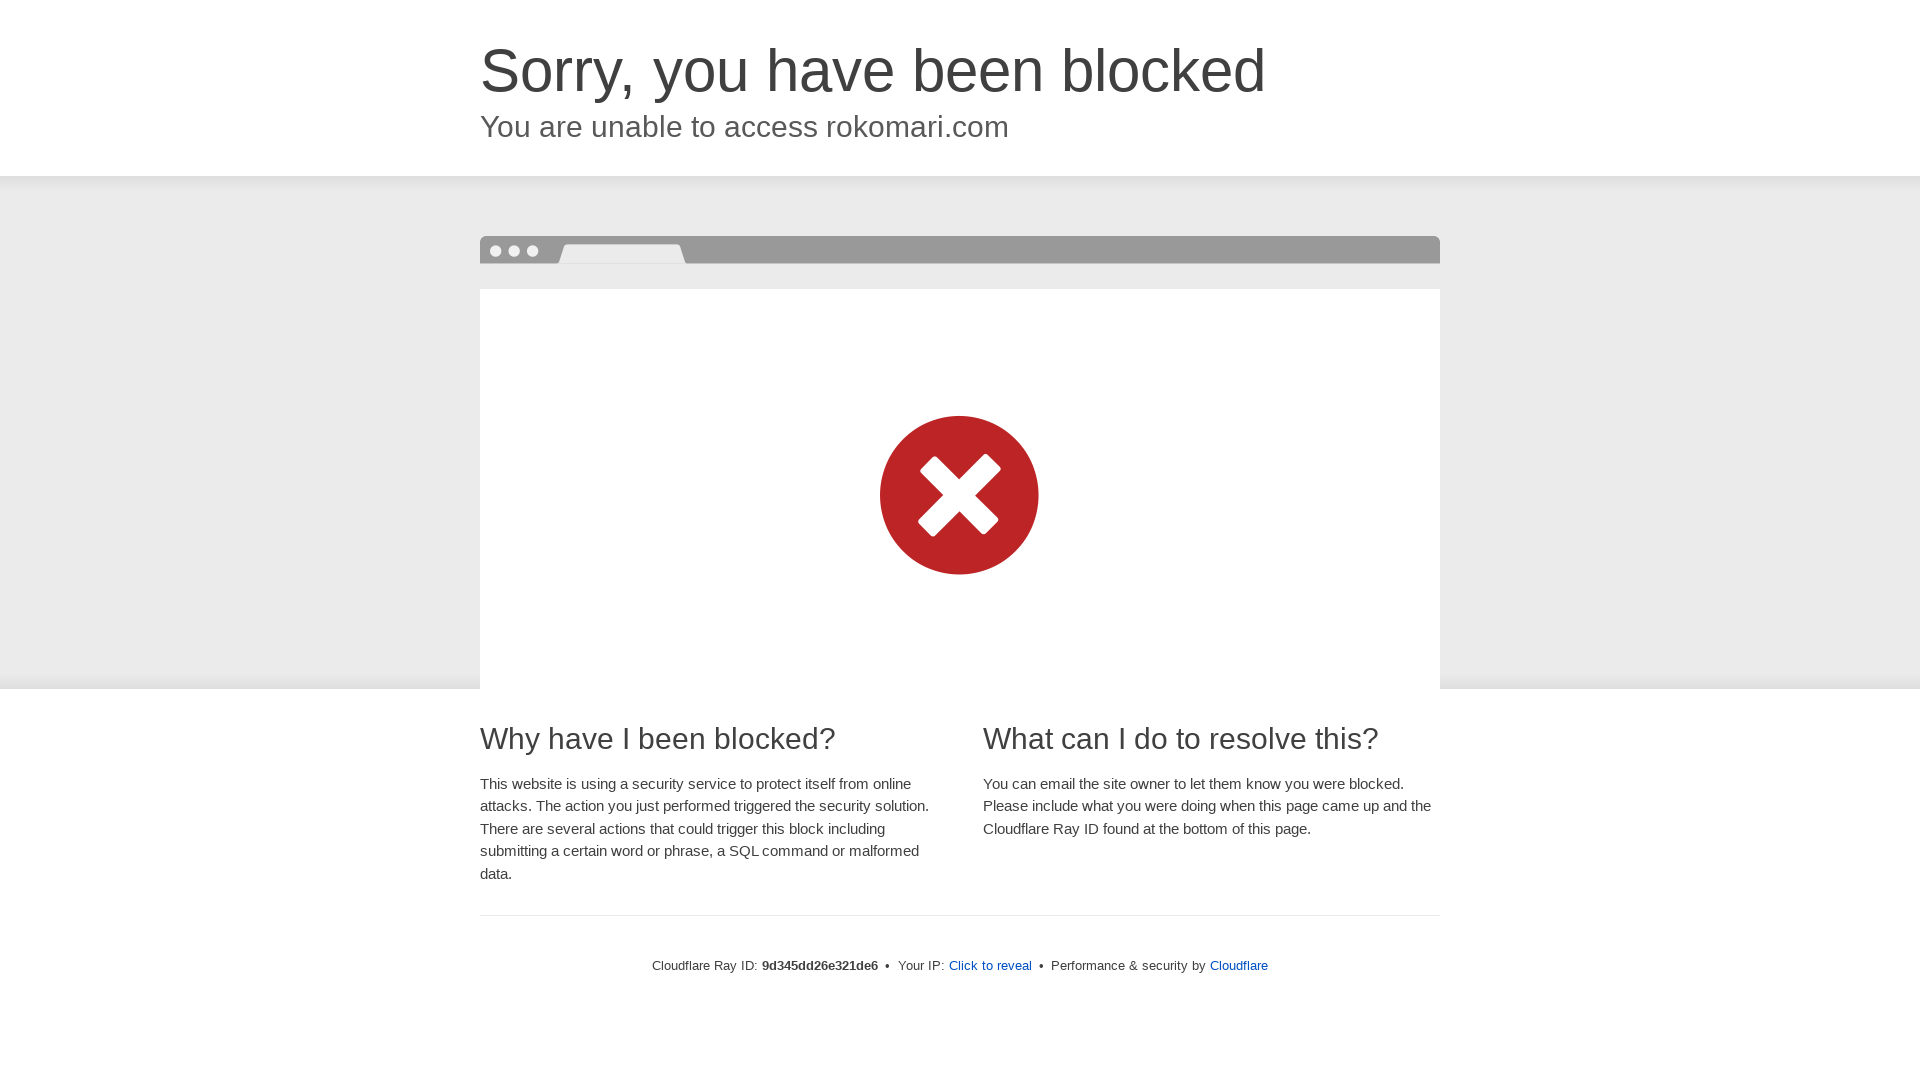

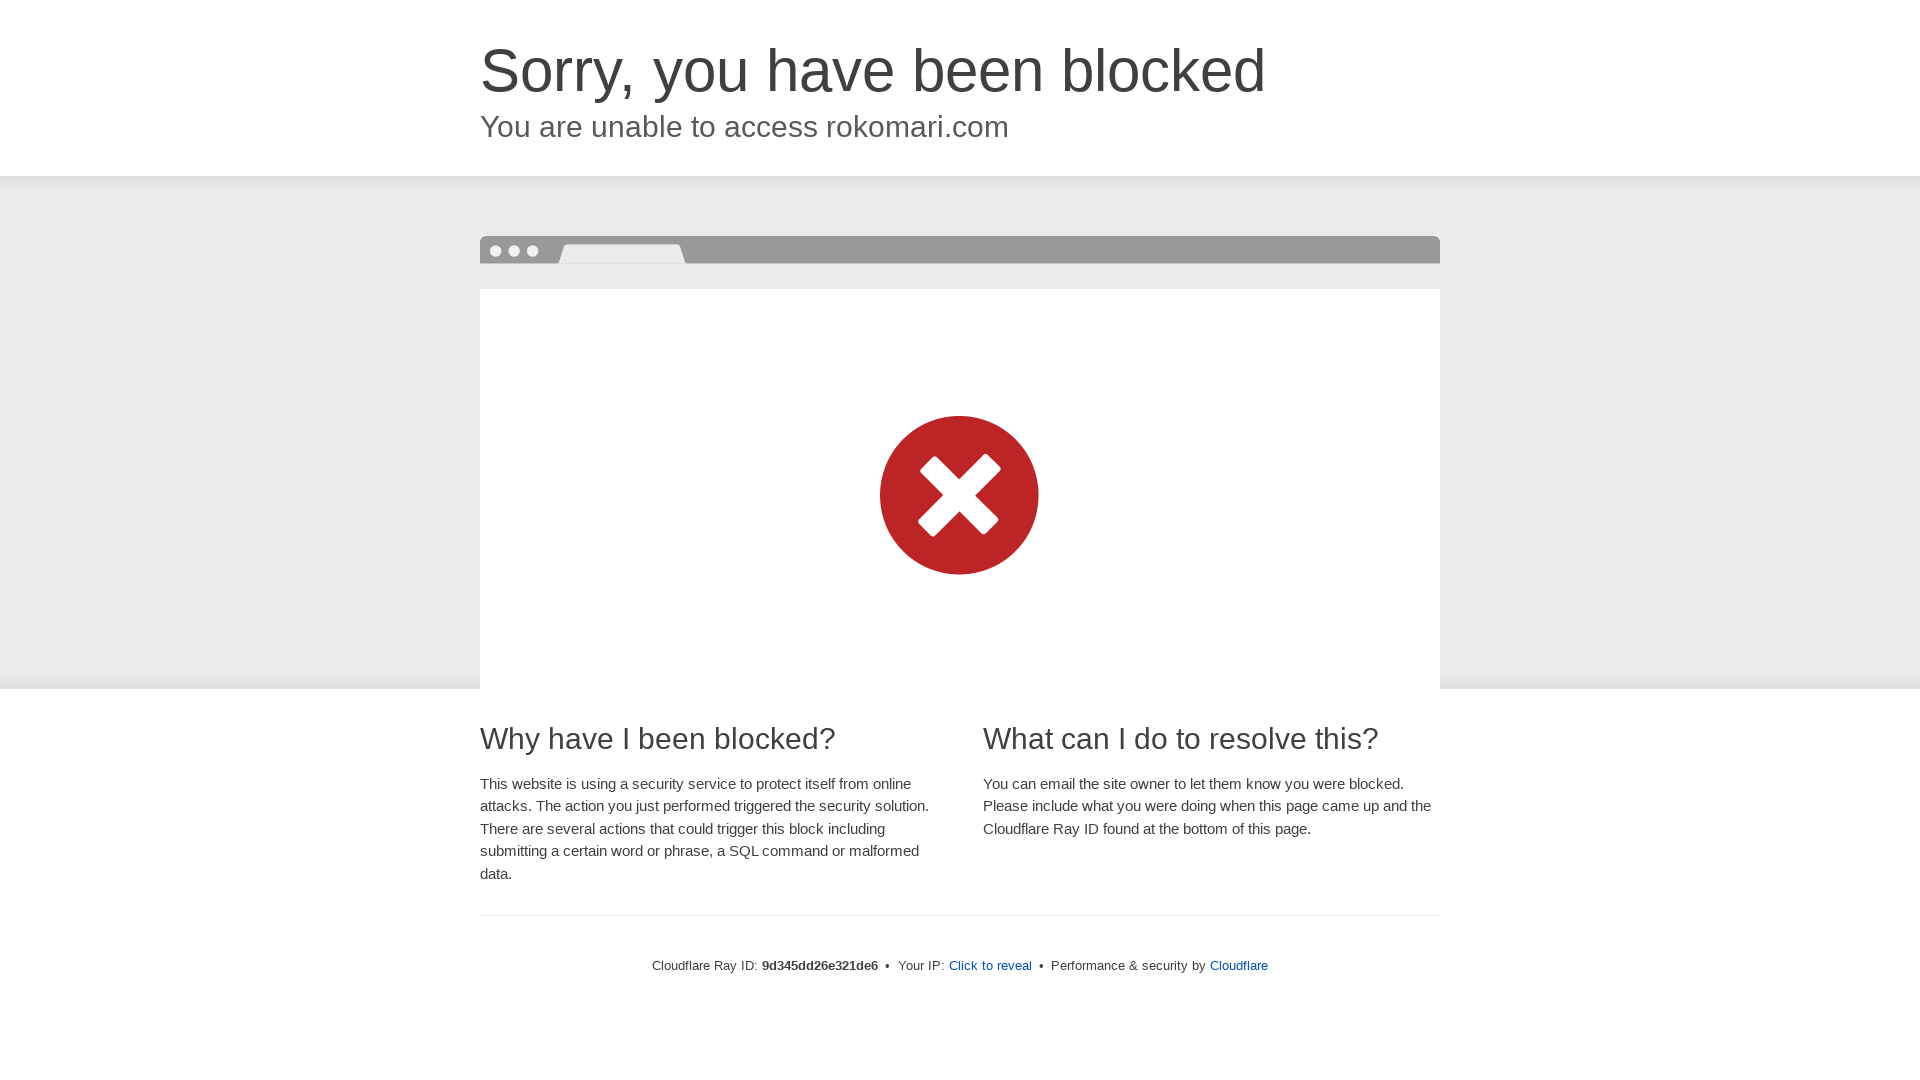